Tests hover functionality on the second image to verify that text appears when hovering over it

Starting URL: https://practice.cydeo.com/hovers

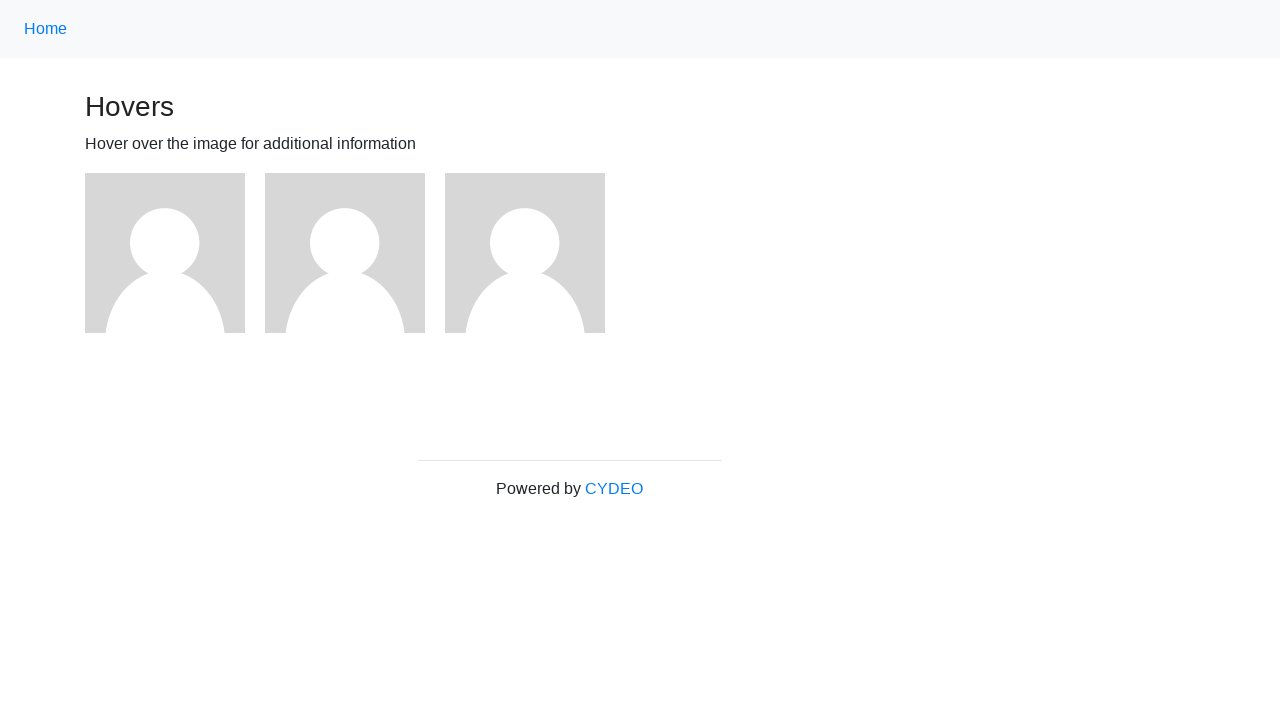

Located the second image container element
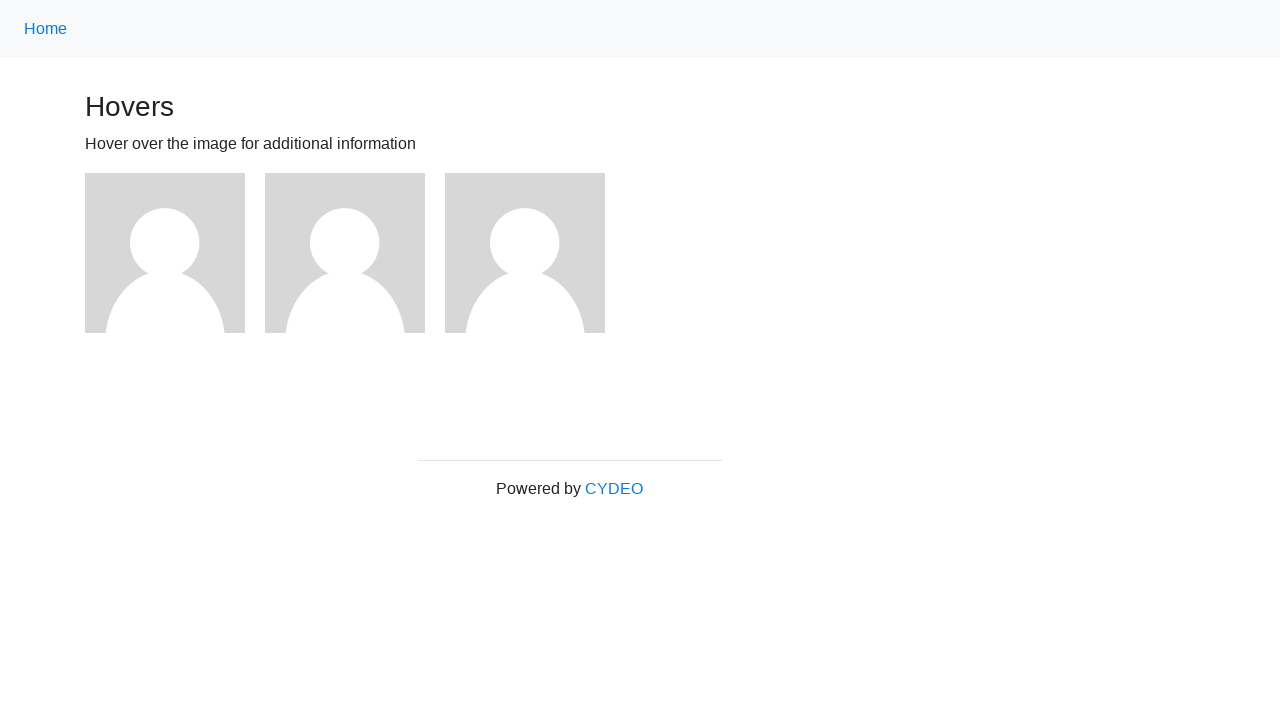

Hovered over the second image at (355, 253) on xpath=//div[@class='figure'][2]
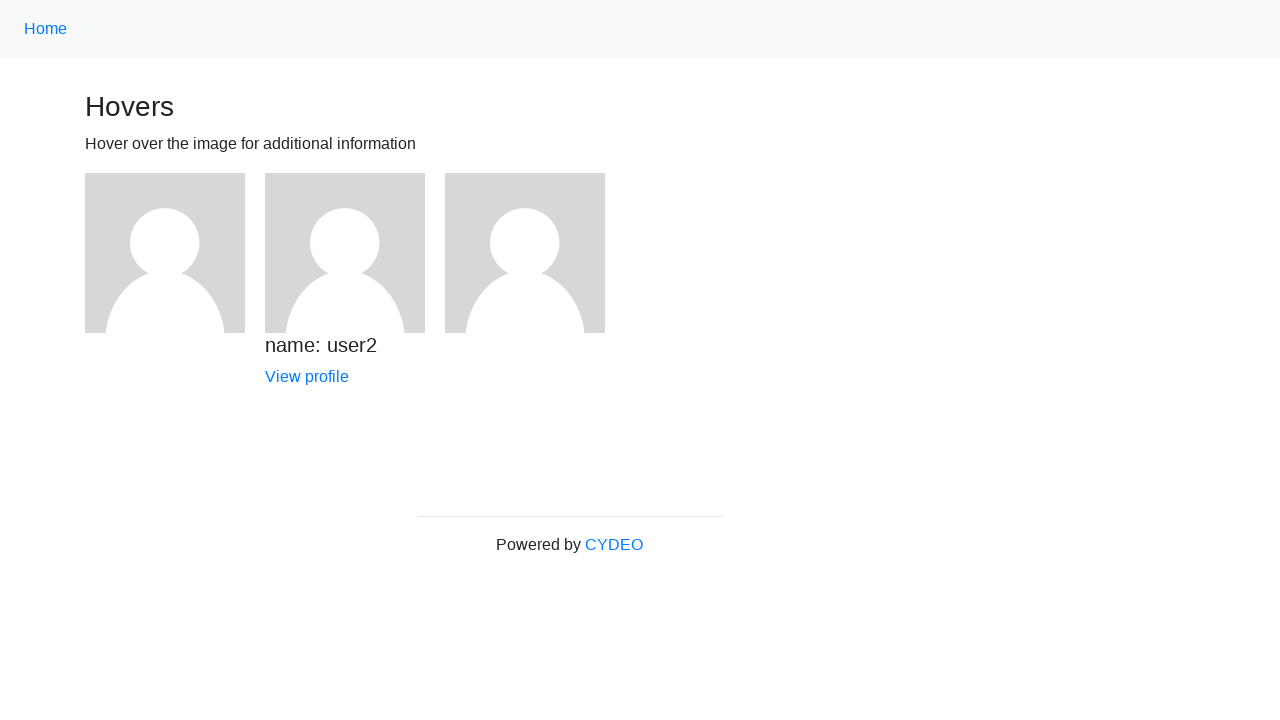

Located the text element 'name: user2'
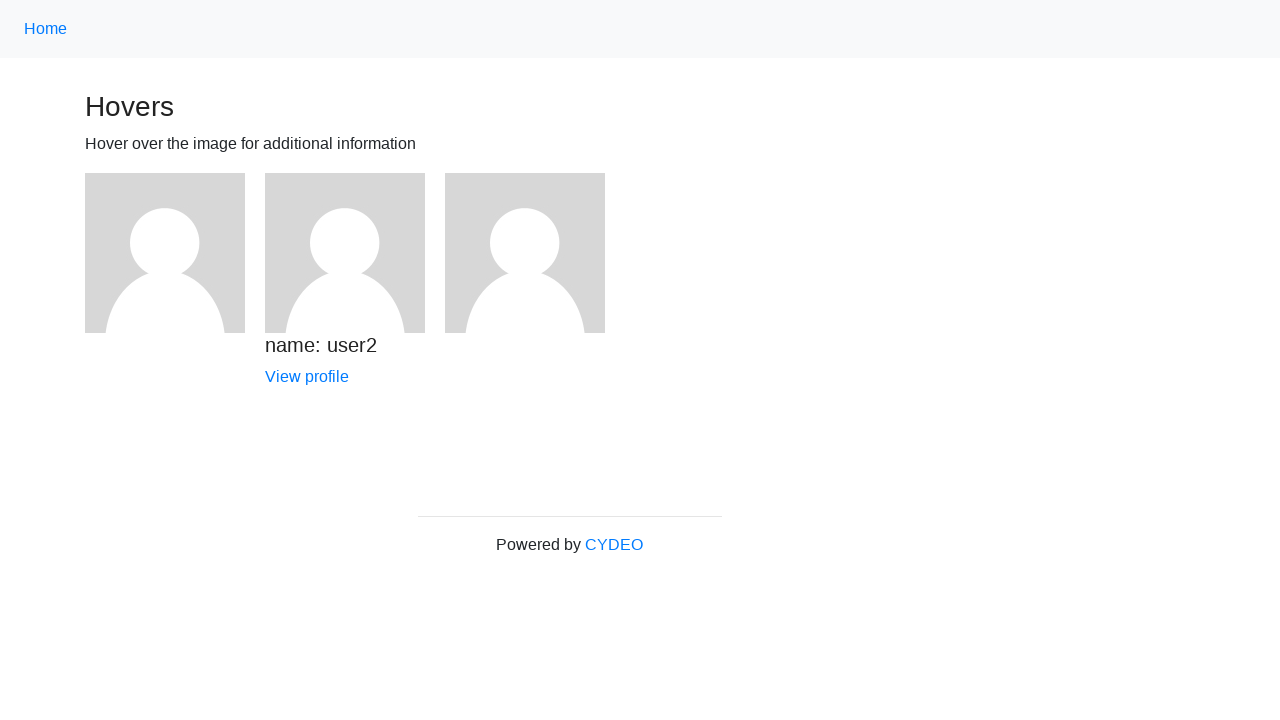

Verified that text 'name: user2' is visible after hovering
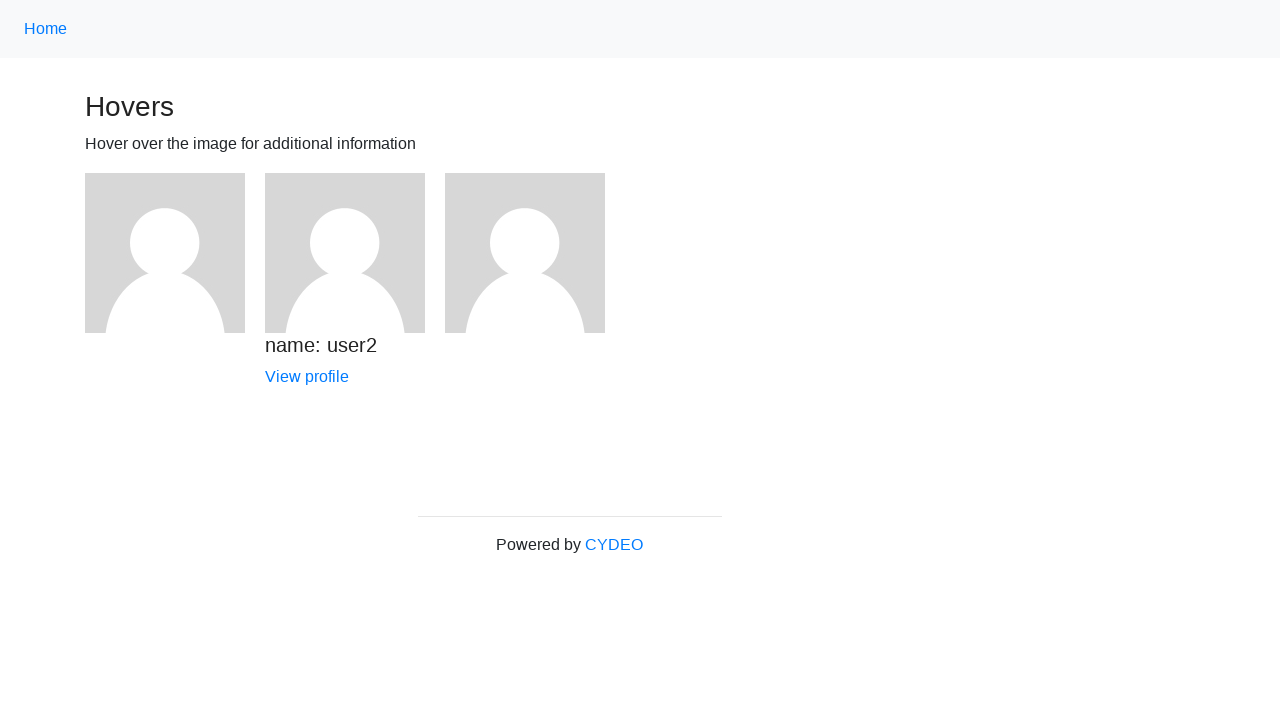

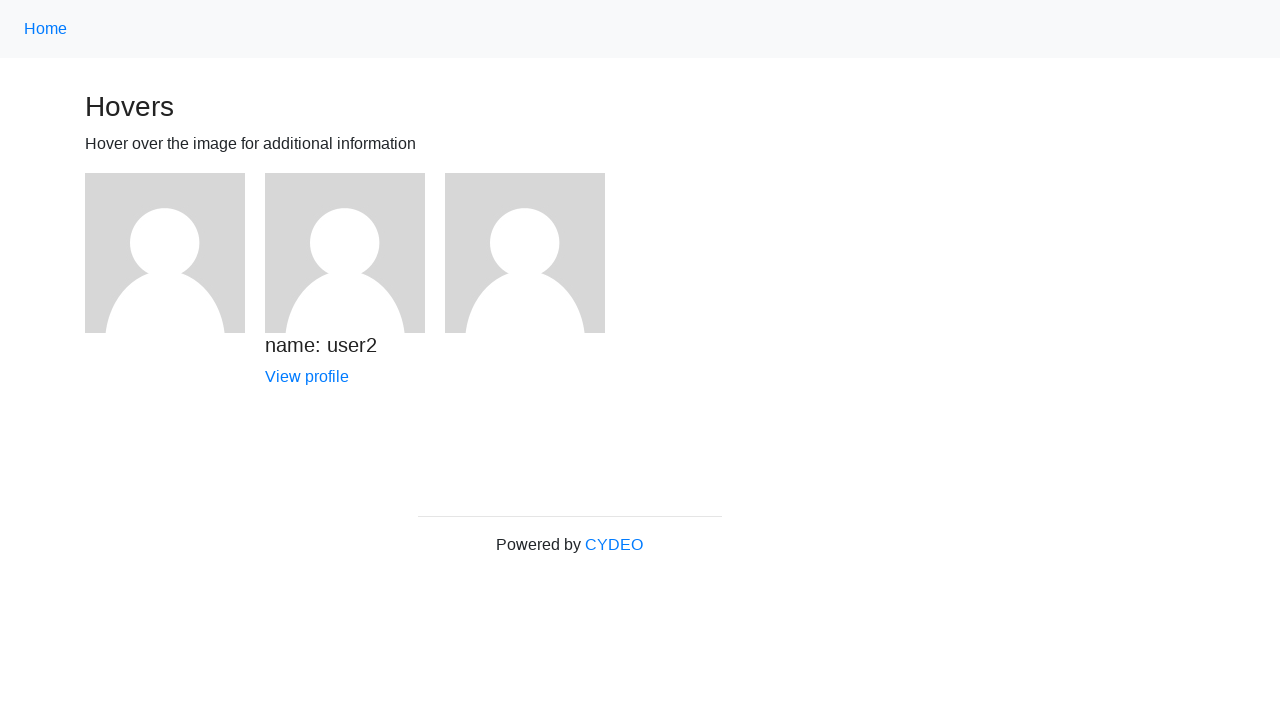